Tests a text box form by filling in user name, email, current address and permanent address fields, then submitting the form

Starting URL: https://demoqa.com/text-box

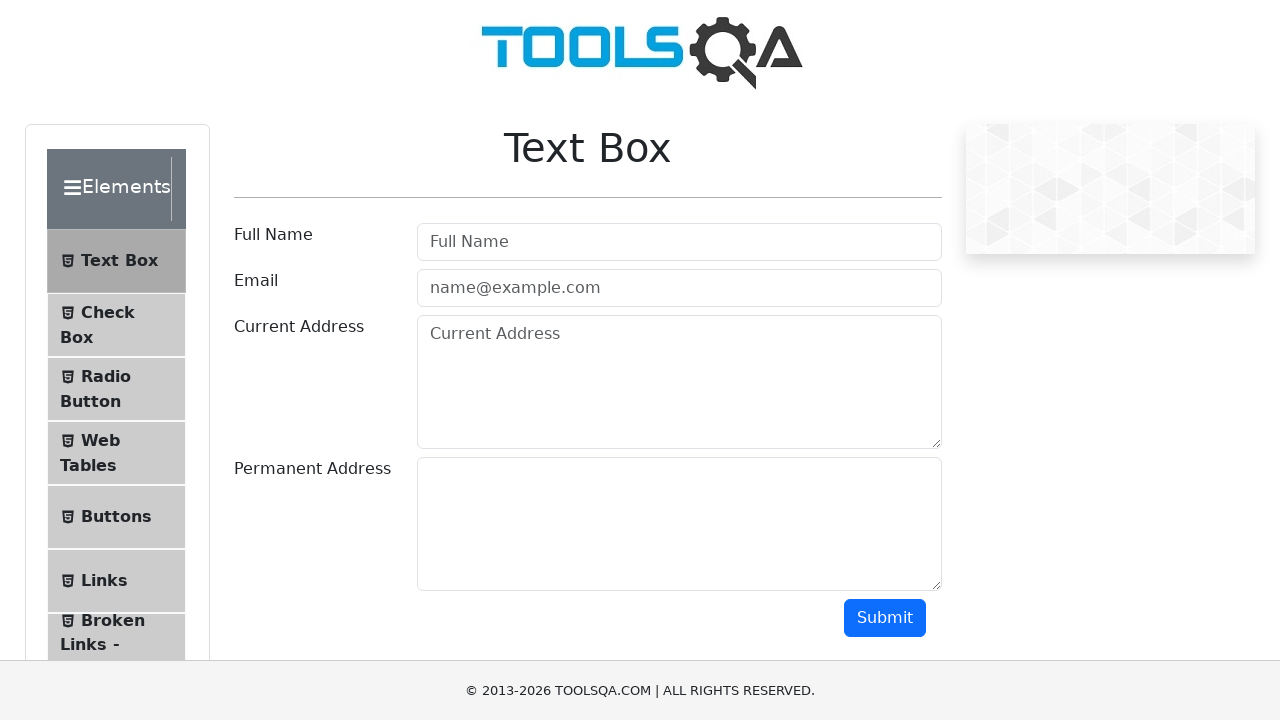

Filled in user name field with 'For Testing' on #userName
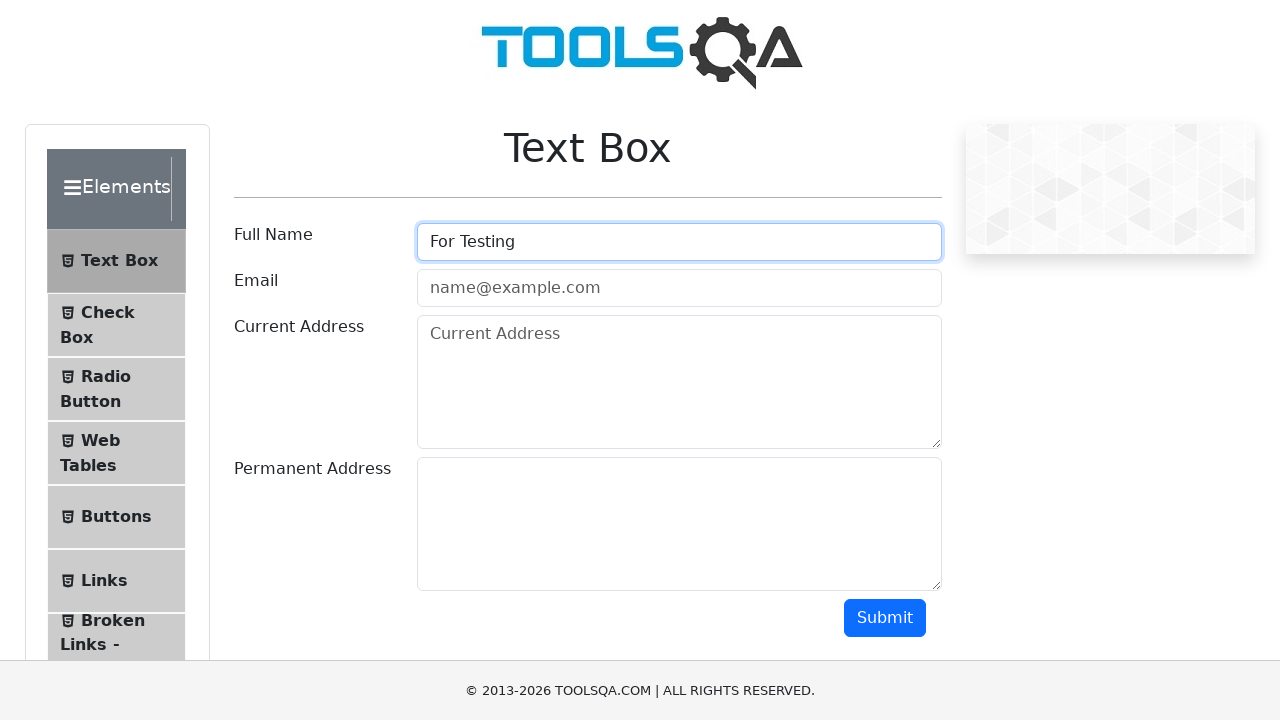

Filled in email field with 'testing@example.com' on #userEmail
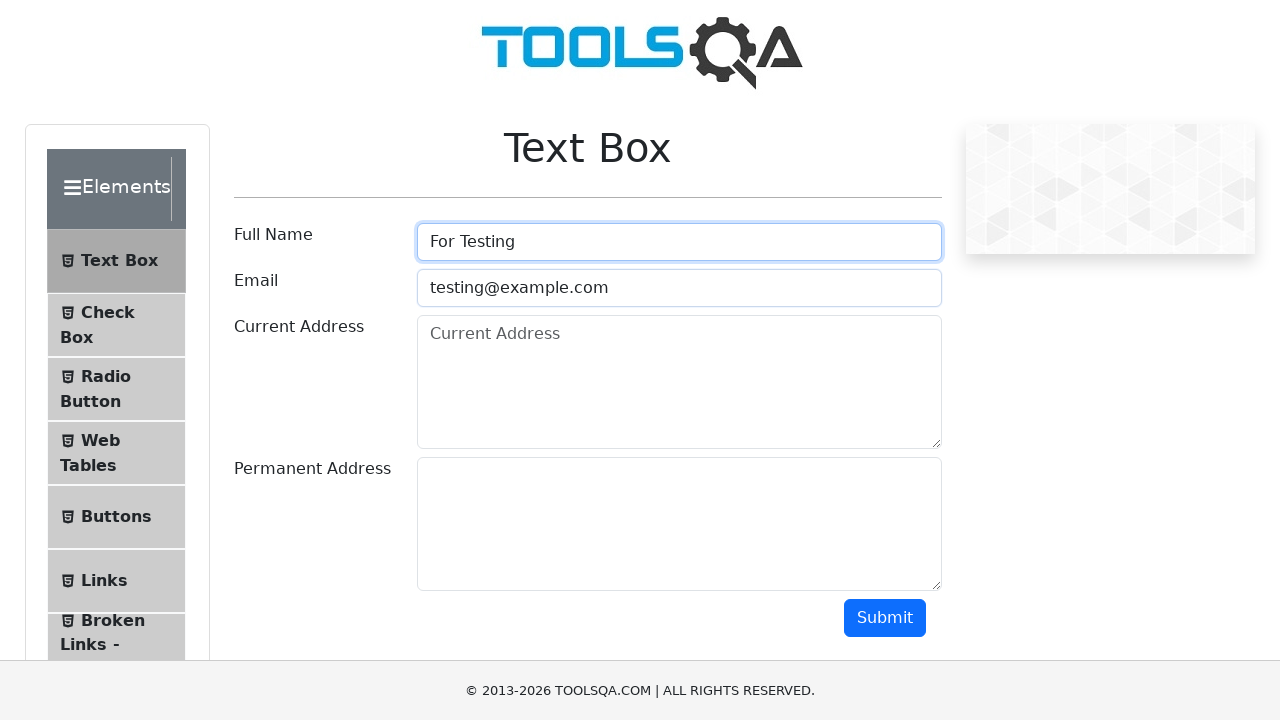

Filled in current address field with 'Sofia, Bulgaria' on #currentAddress
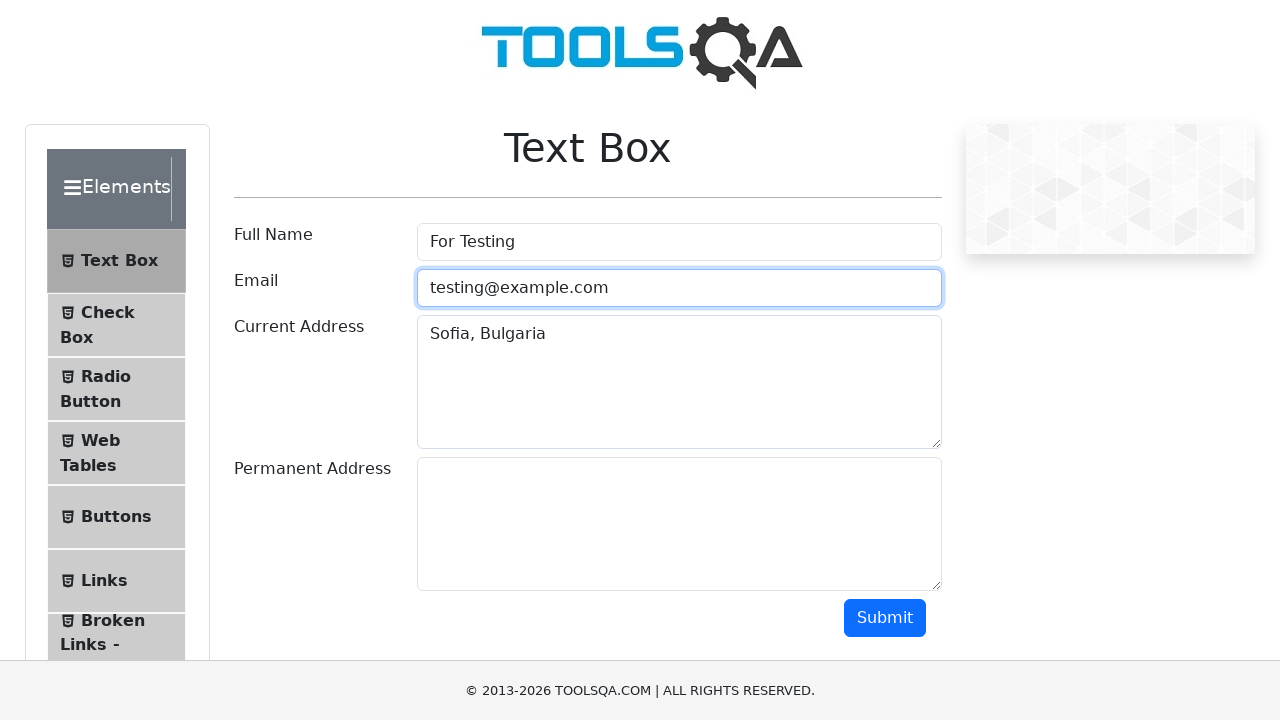

Filled in permanent address field with 'Same as above' on #permanentAddress
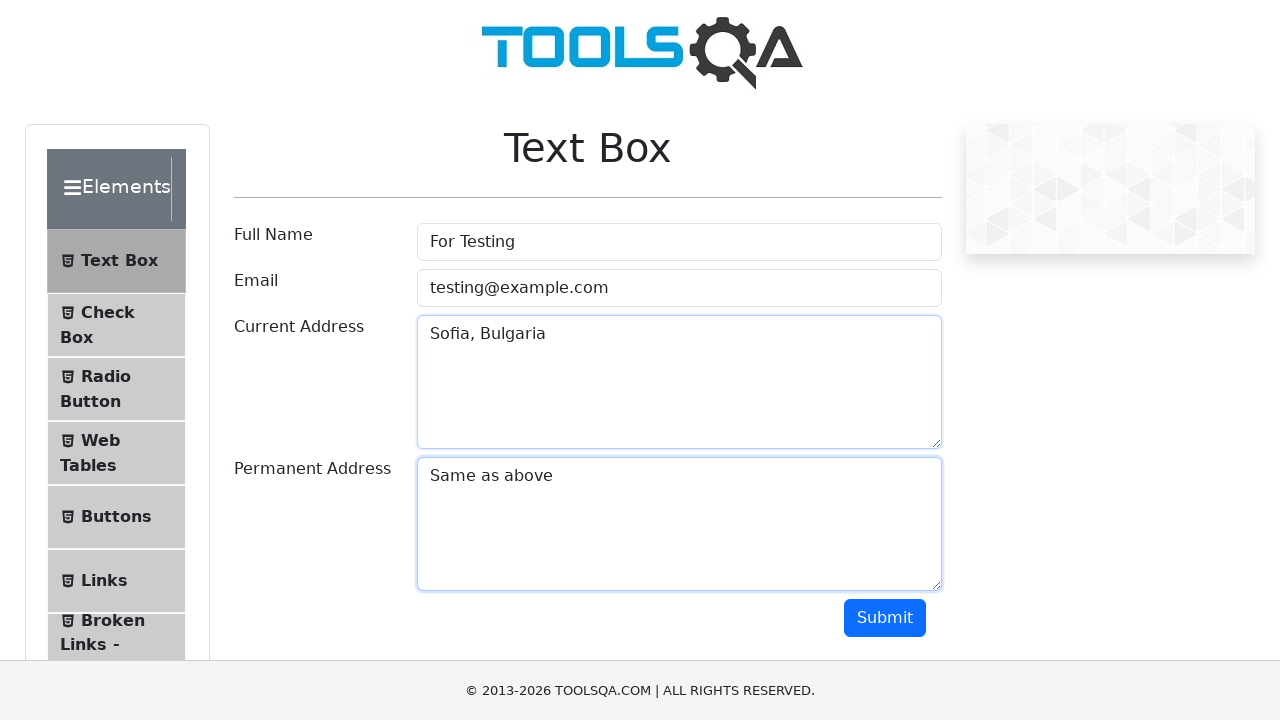

Clicked the submit button to submit the form at (885, 618) on #submit
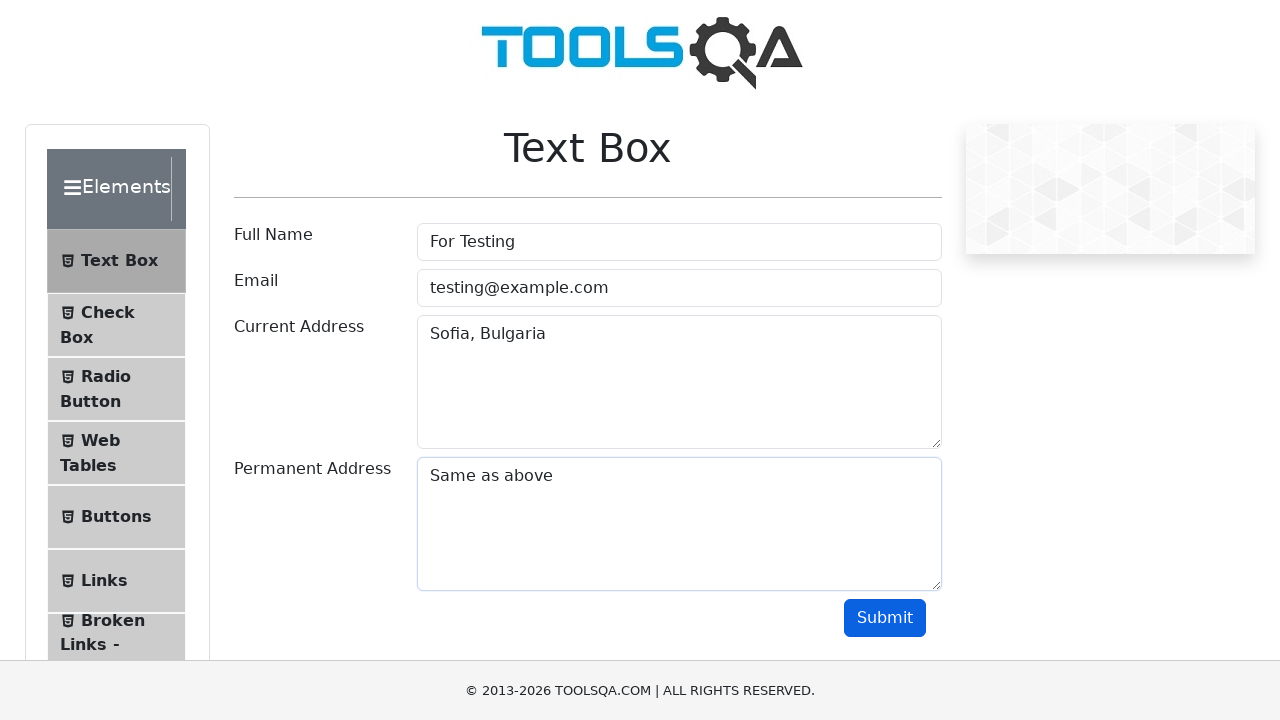

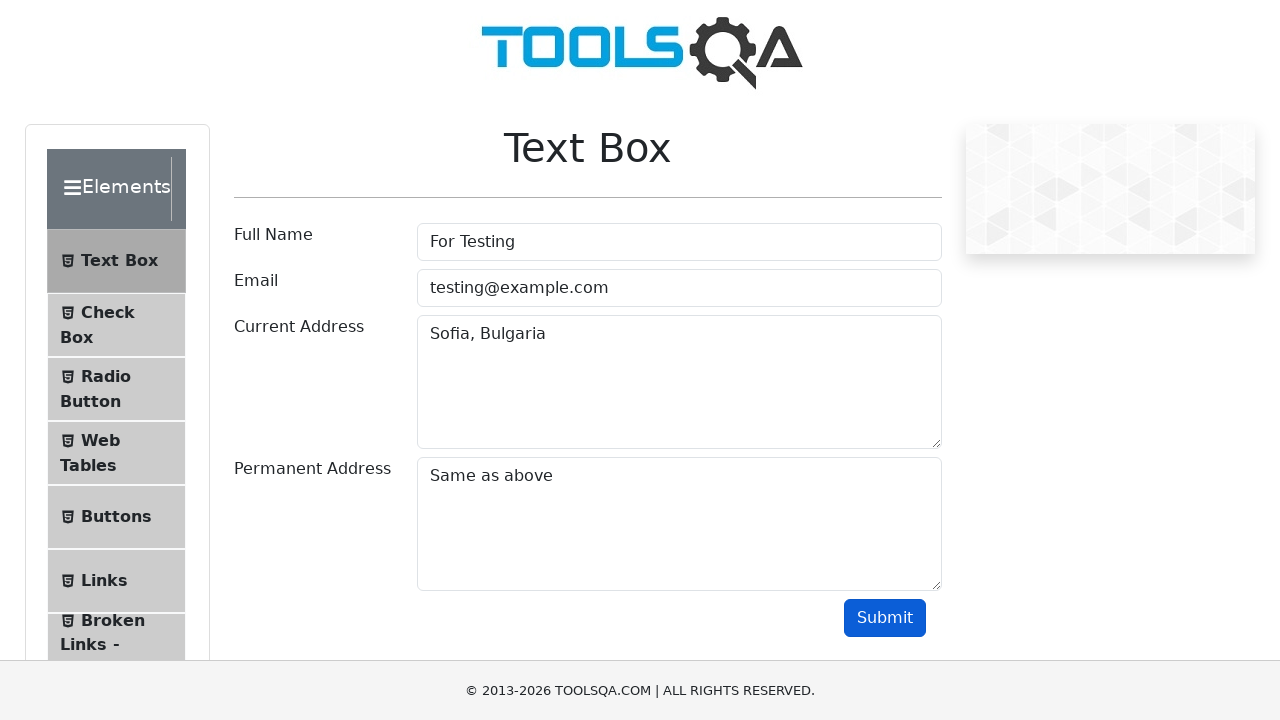